Tests form interaction by selecting a radio button and dropdown option, then submitting the form

Starting URL: http://nlilaramani.github.io/userprofile.html

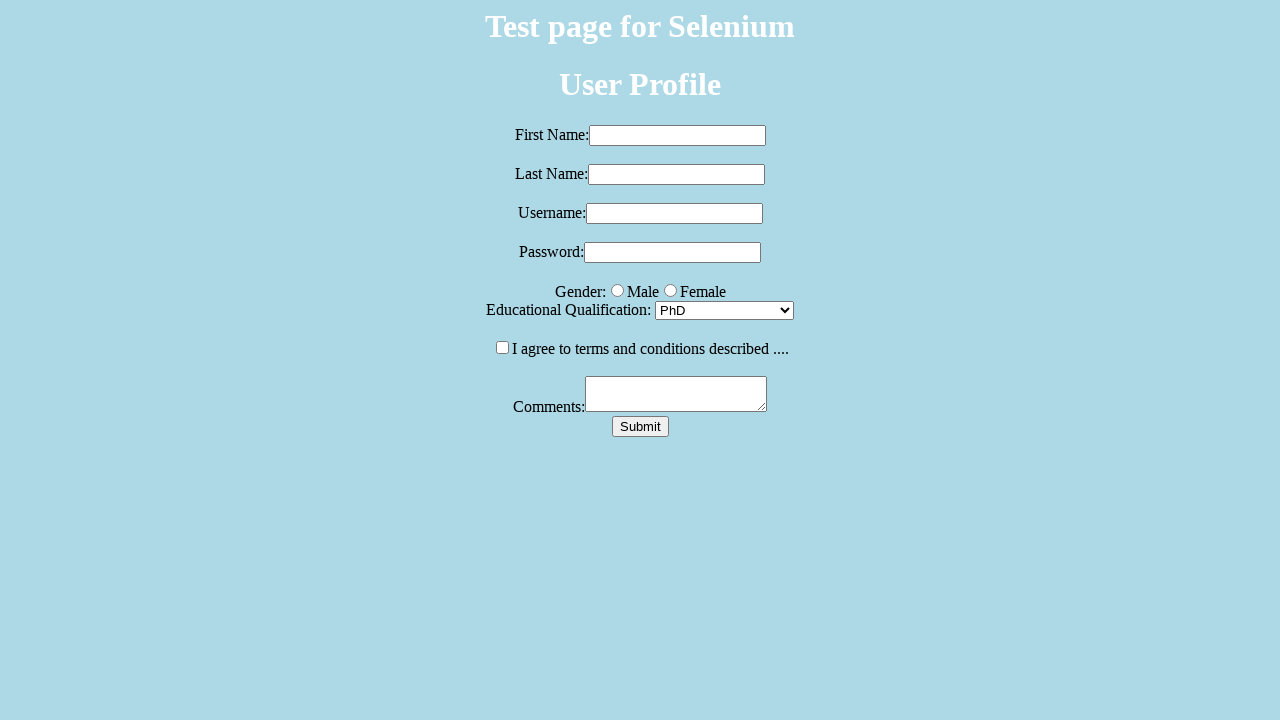

Clicked second radio button with name 'g' at (670, 290) on input[name='g'] >> nth=1
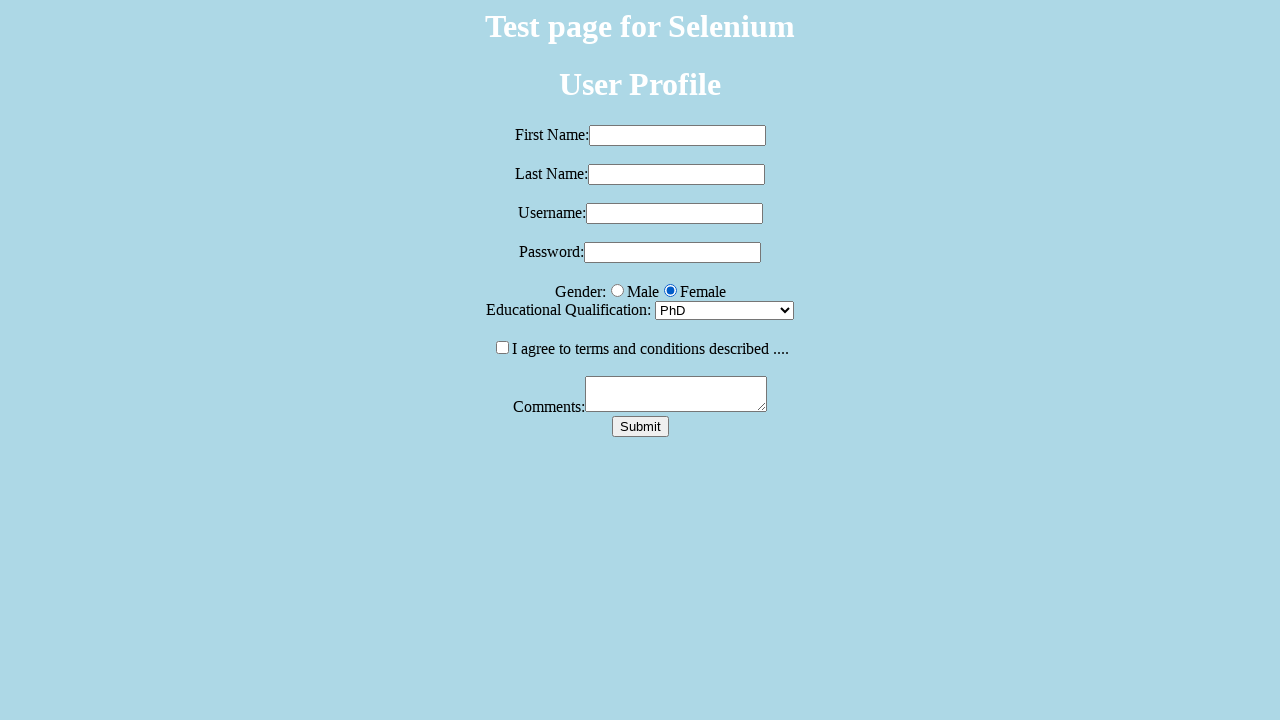

Selected option at index 2 from dropdown on //select
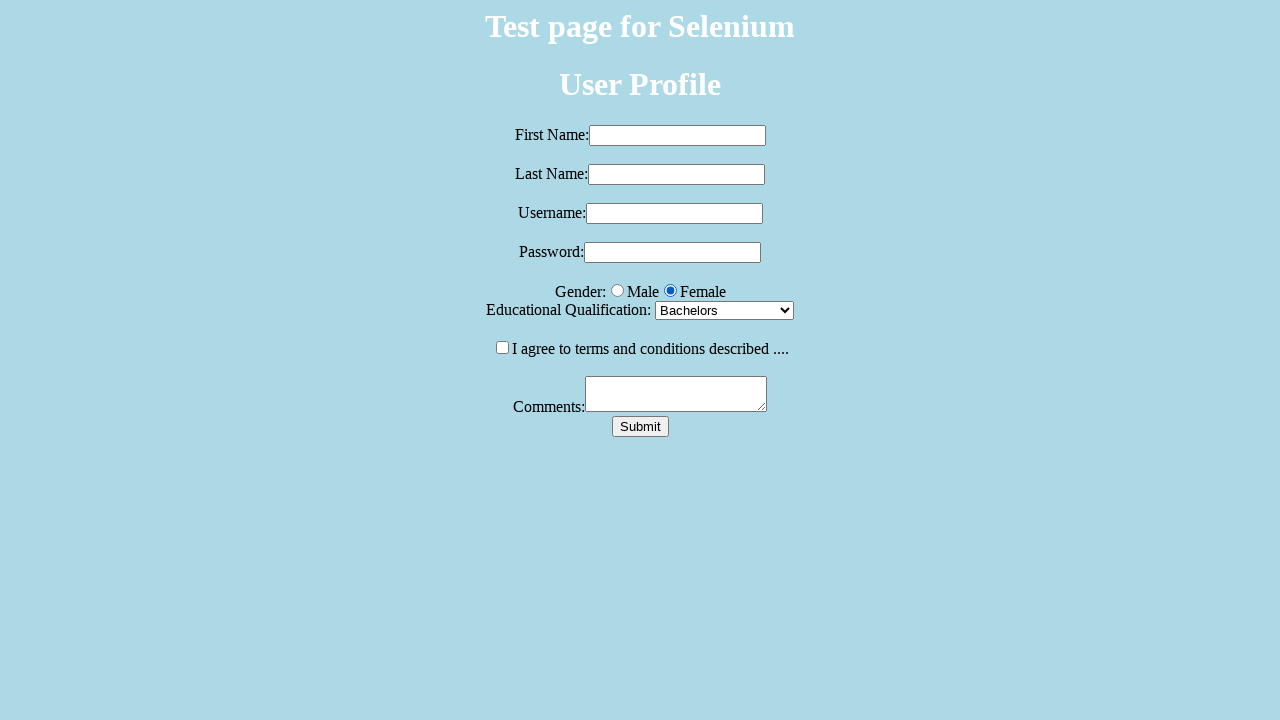

Pressed Enter to submit the form on xpath=//select
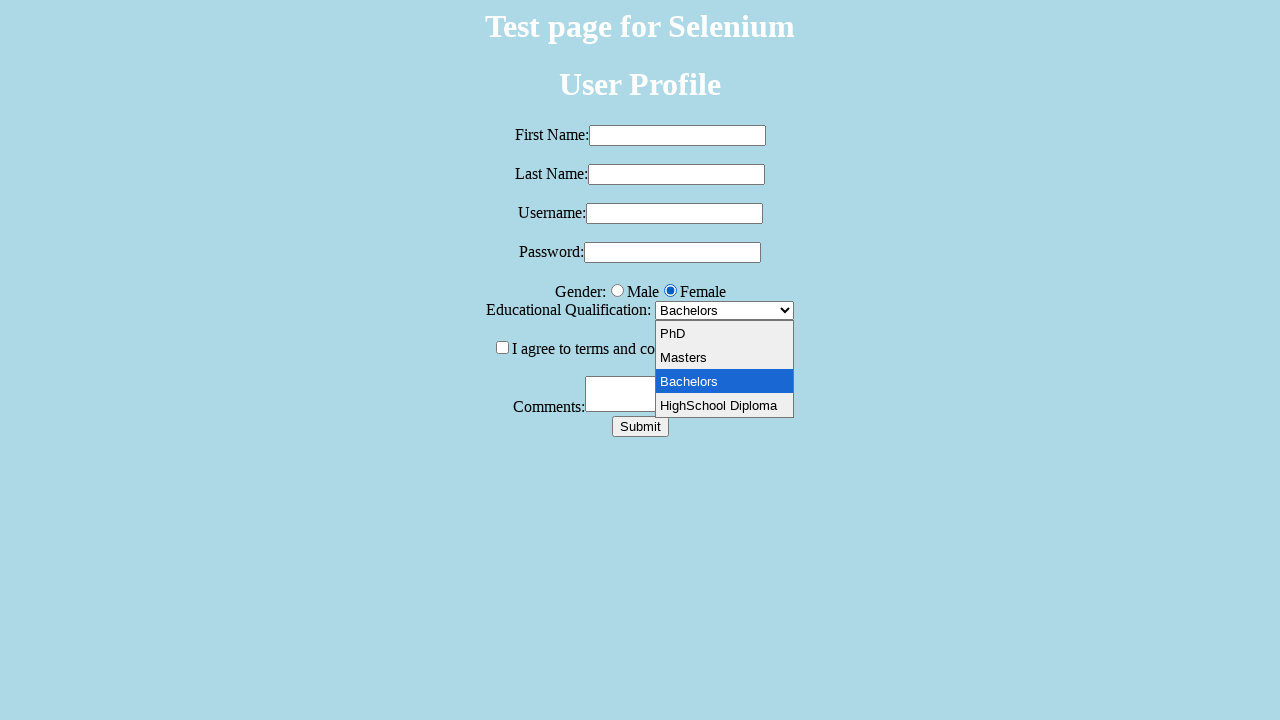

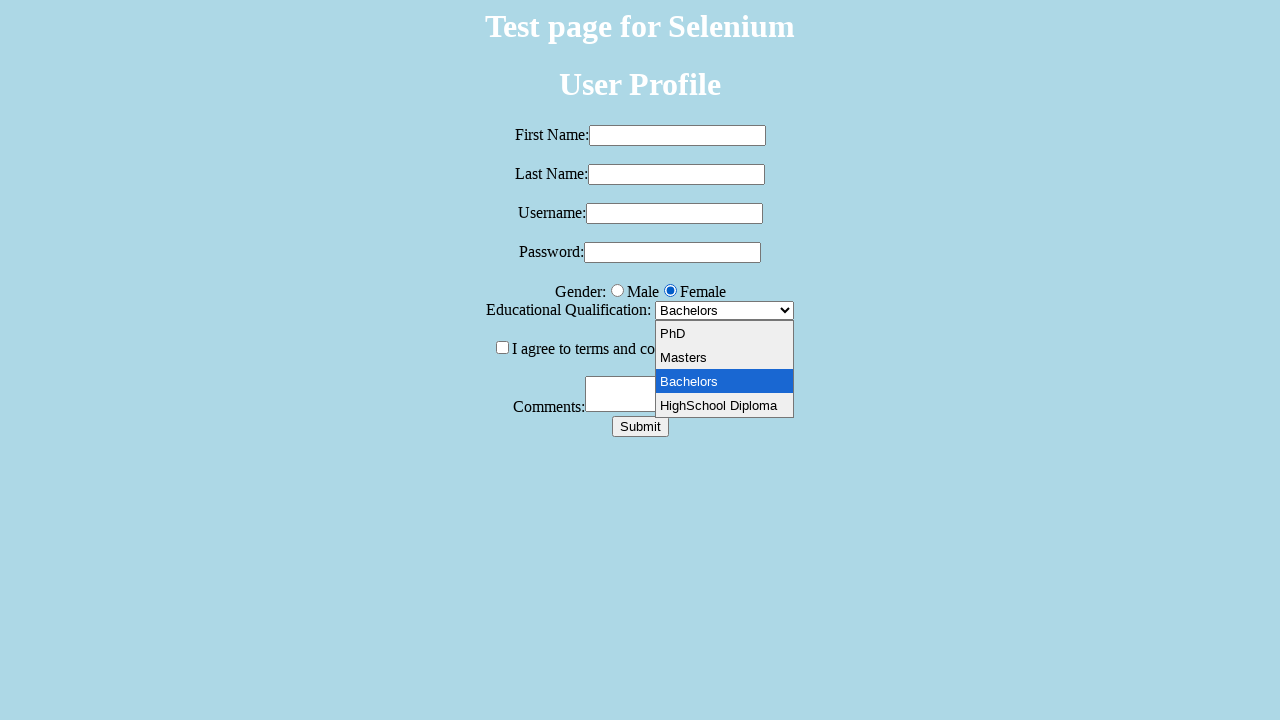